Tests editing a todo item by double-clicking, changing the text, and pressing Enter

Starting URL: https://demo.playwright.dev/todomvc

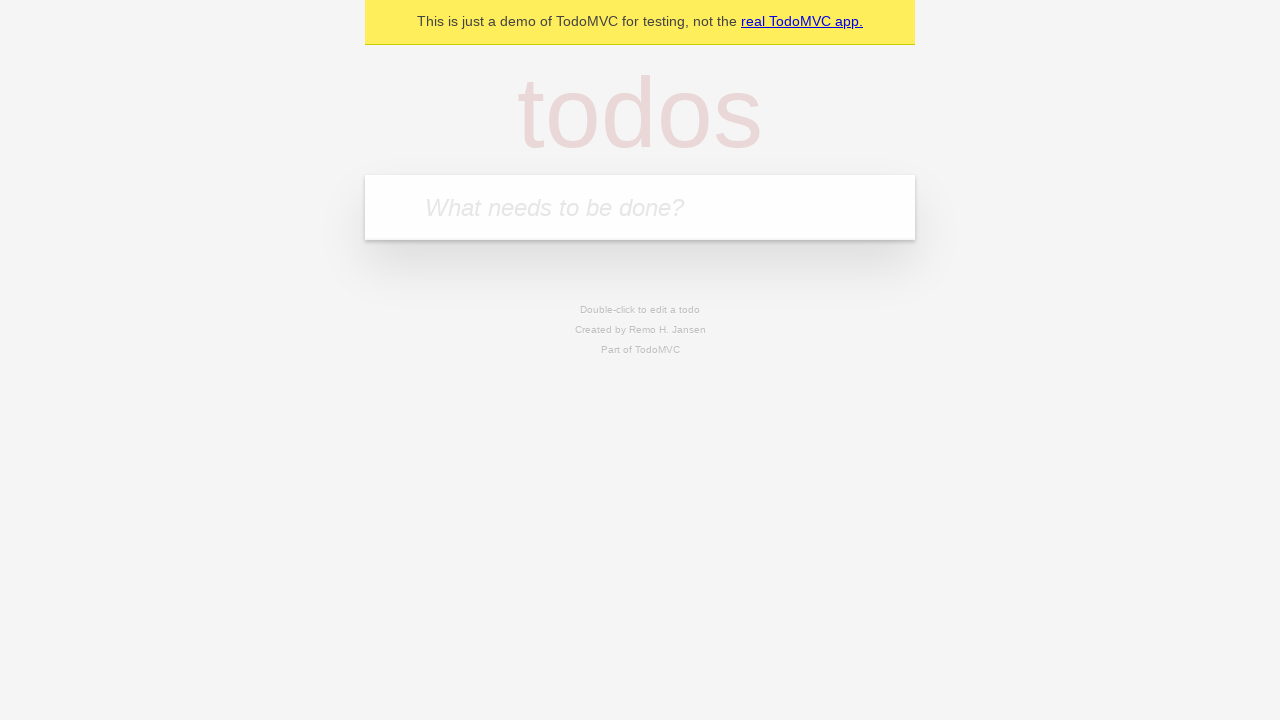

Filled new todo input with 'buy some cheese' on .new-todo
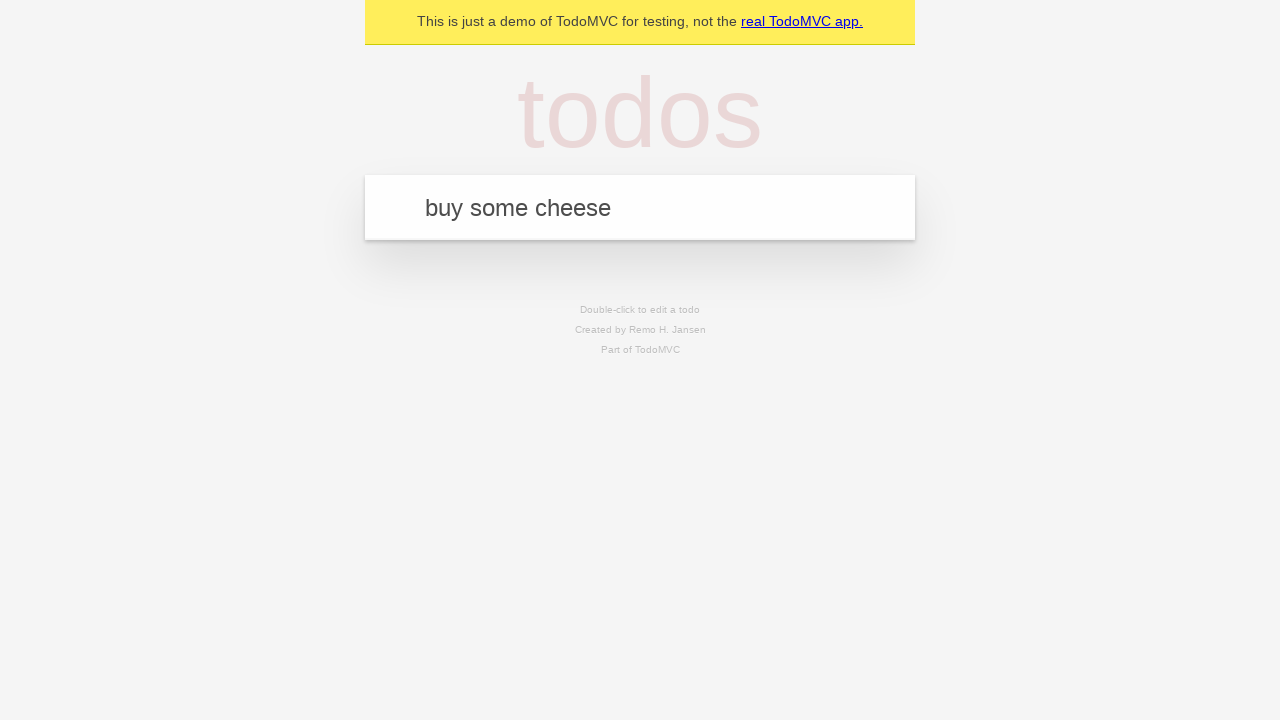

Pressed Enter to add first todo on .new-todo
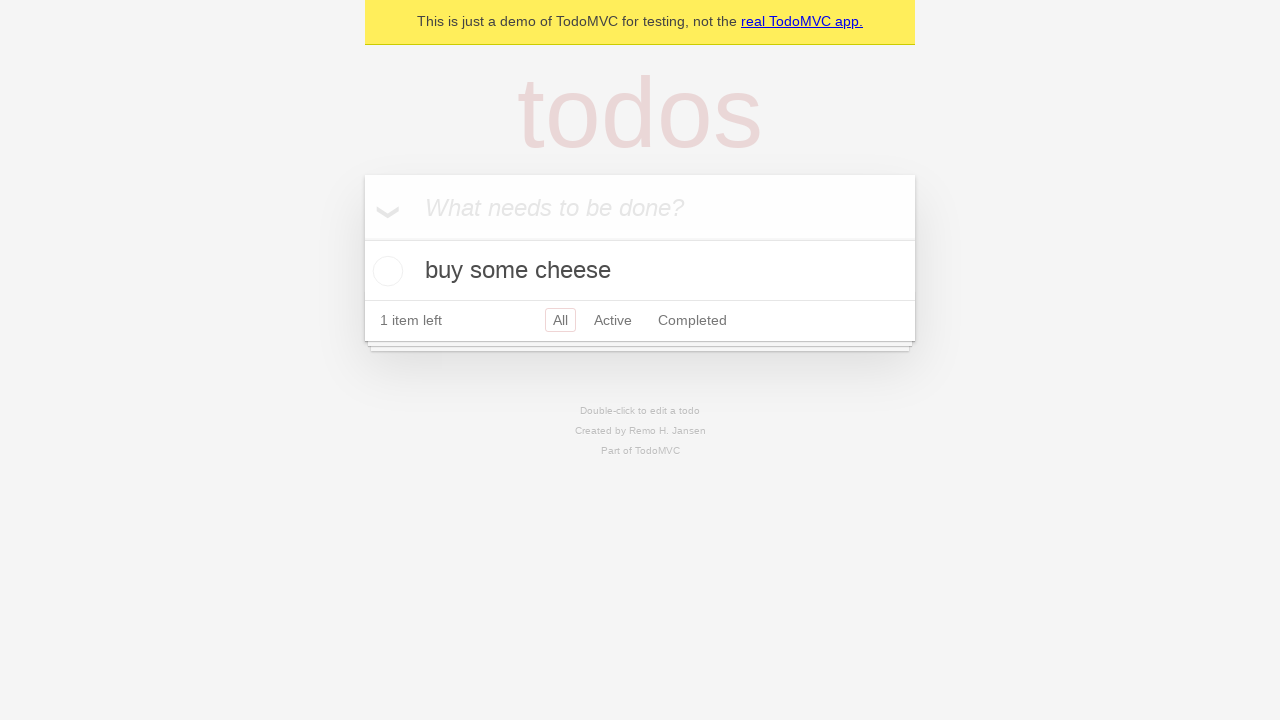

Filled new todo input with 'feed the cat' on .new-todo
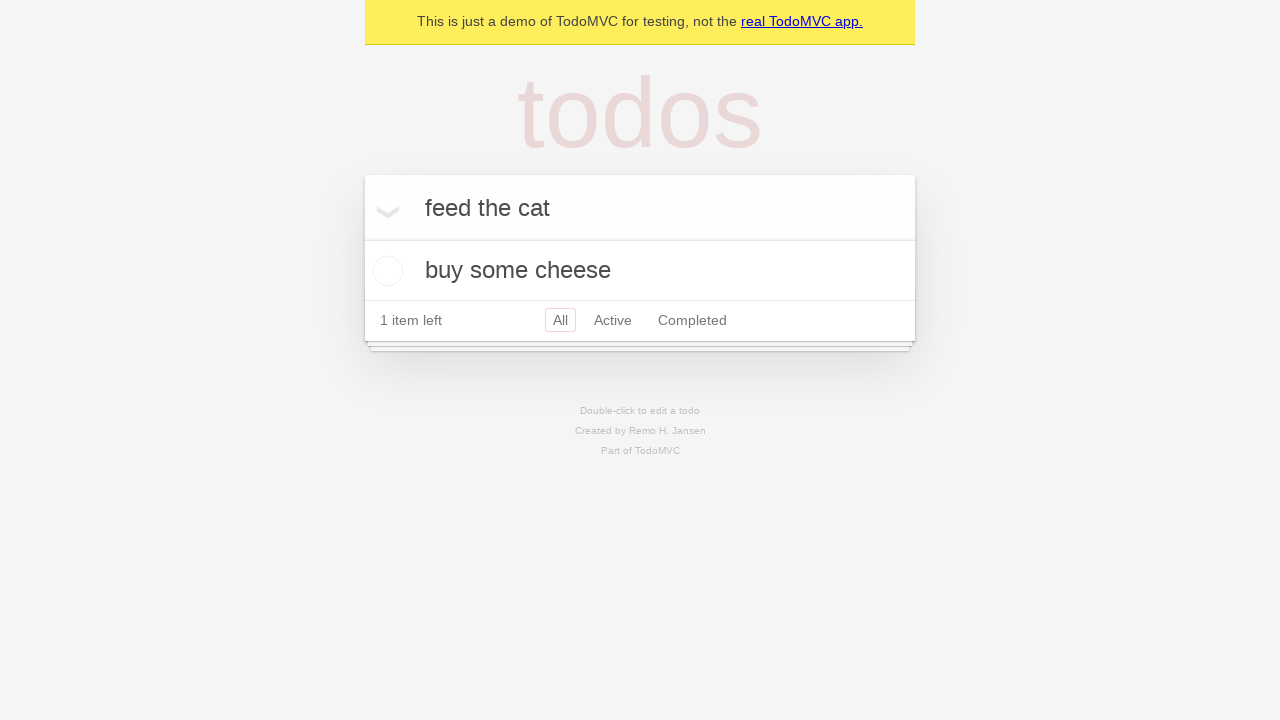

Pressed Enter to add second todo on .new-todo
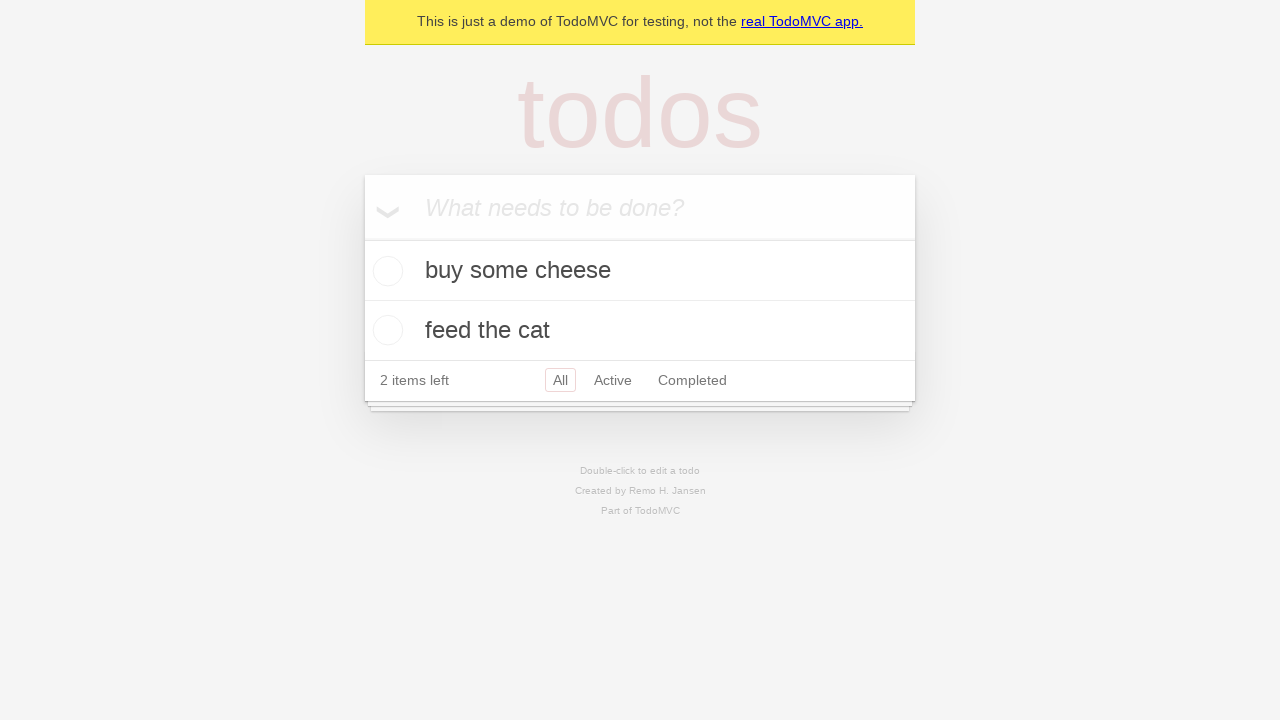

Filled new todo input with 'book a doctors appointment' on .new-todo
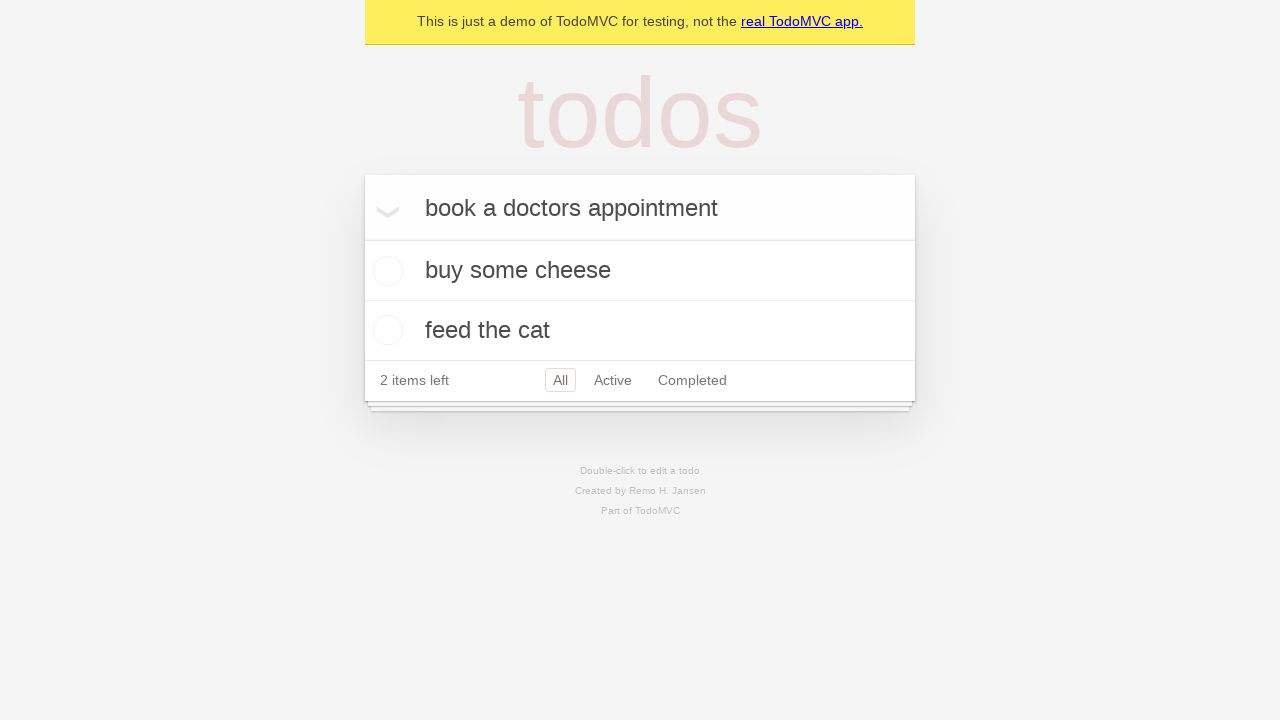

Pressed Enter to add third todo on .new-todo
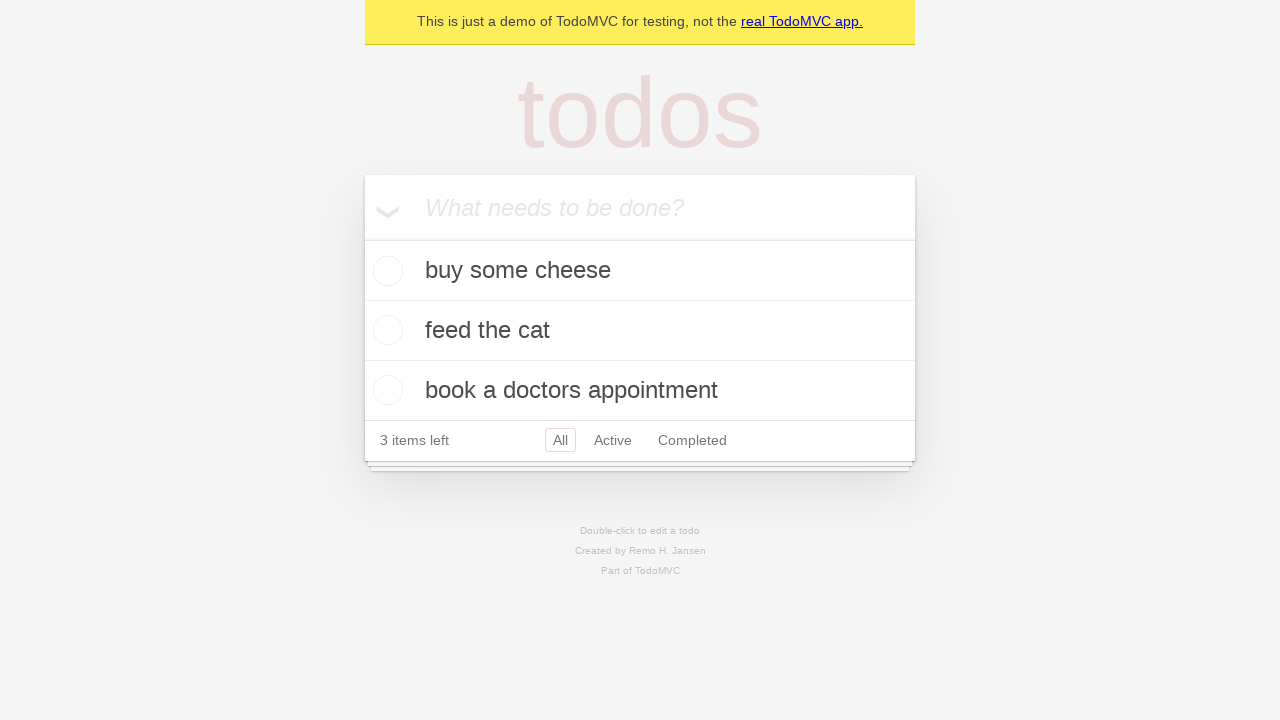

Waited for all three todos to load in the list
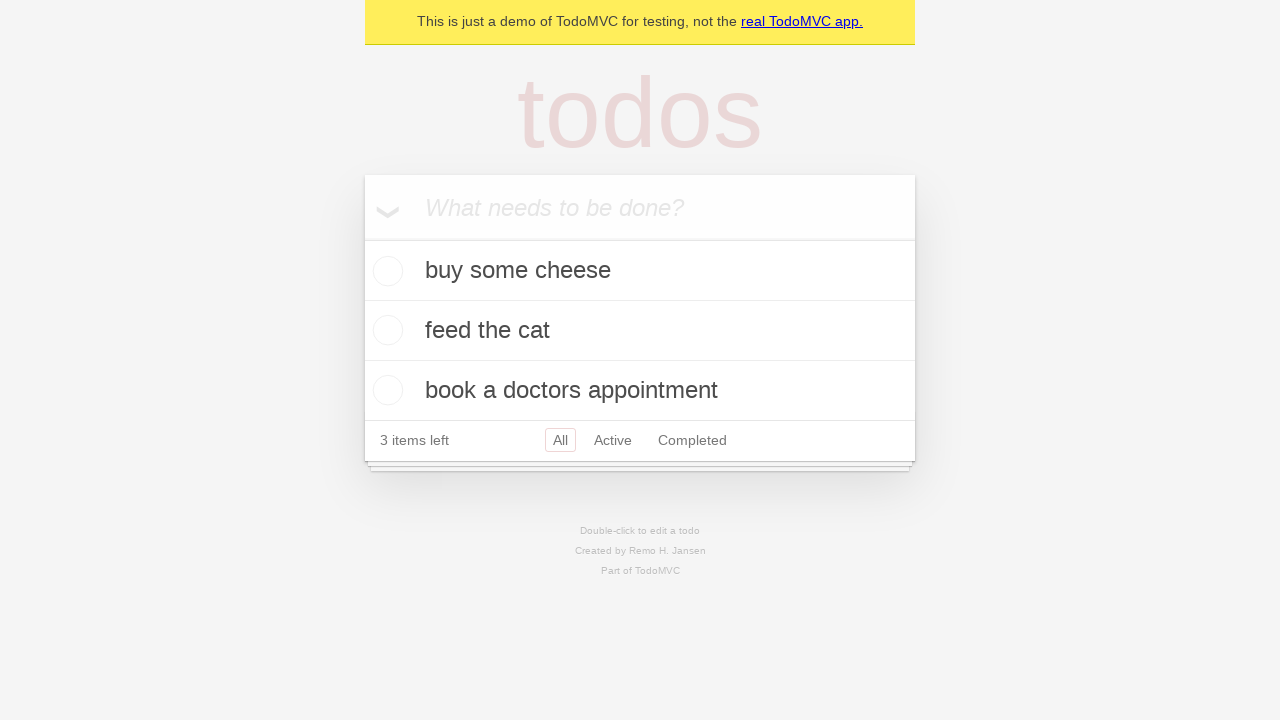

Double-clicked second todo to enter edit mode at (640, 331) on .todo-list li >> nth=1
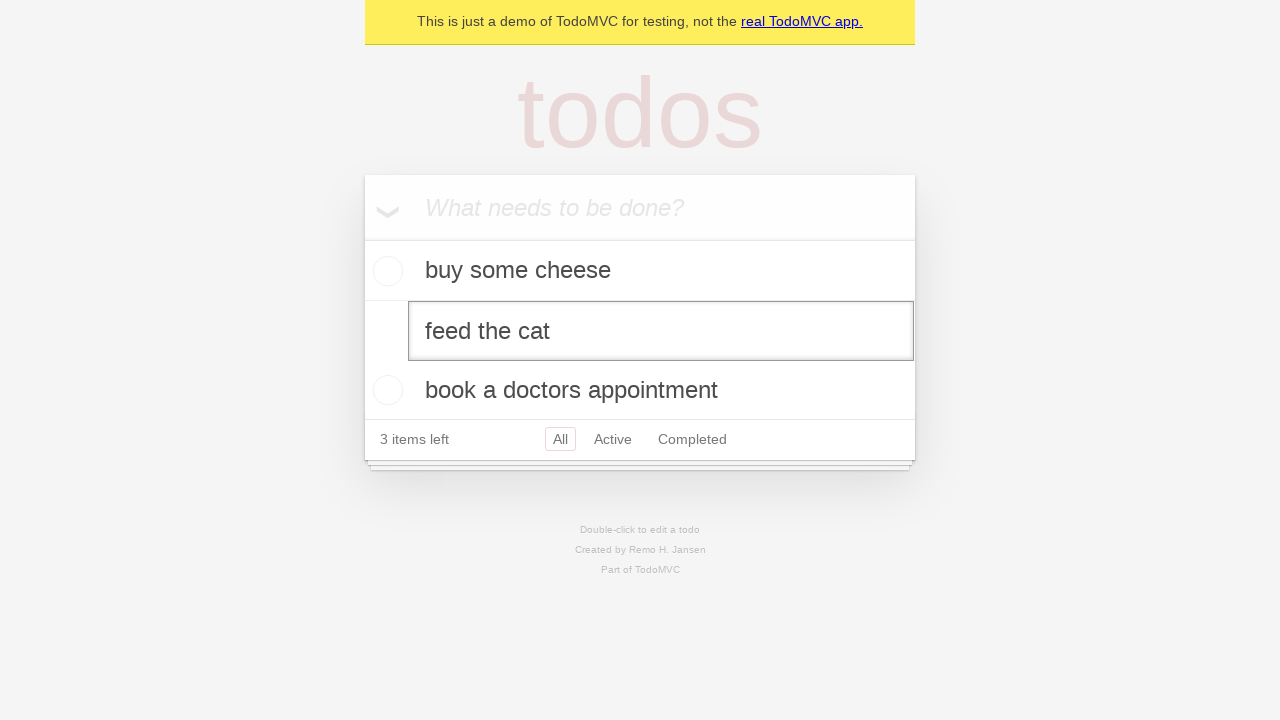

Changed todo text to 'buy some sausages' on .todo-list li >> nth=1 >> .edit
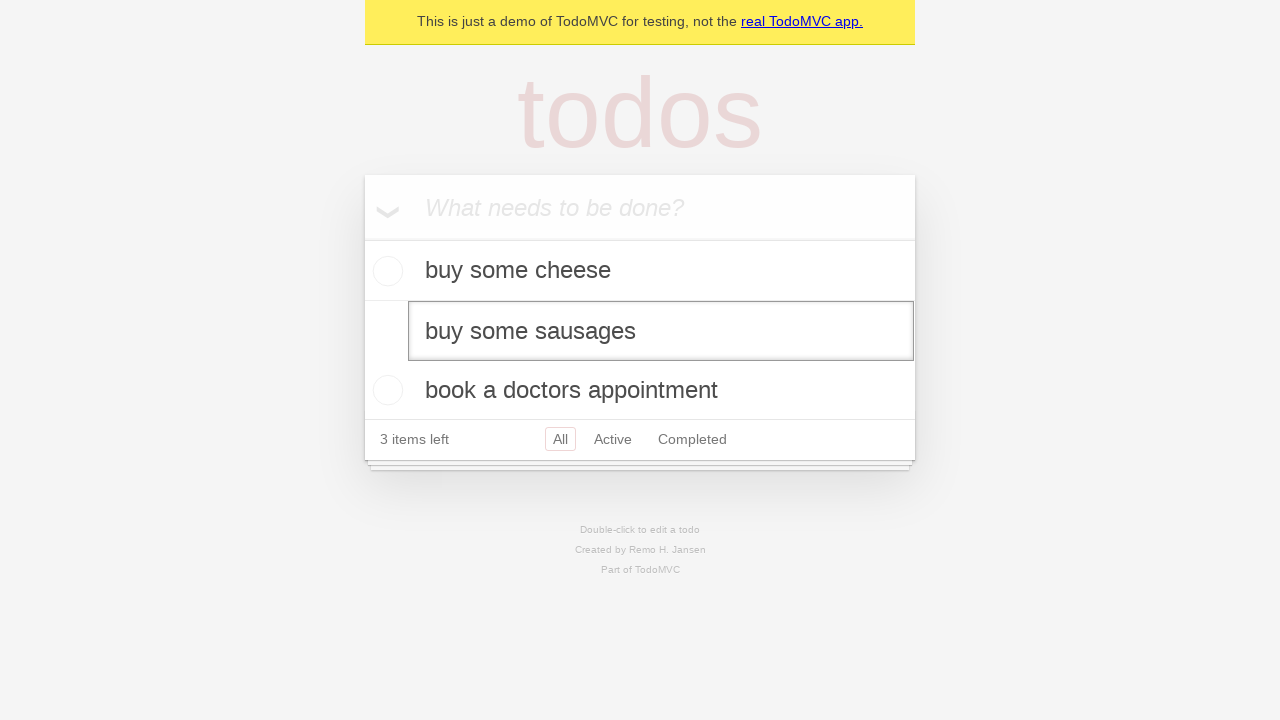

Pressed Enter to save the edited todo on .todo-list li >> nth=1 >> .edit
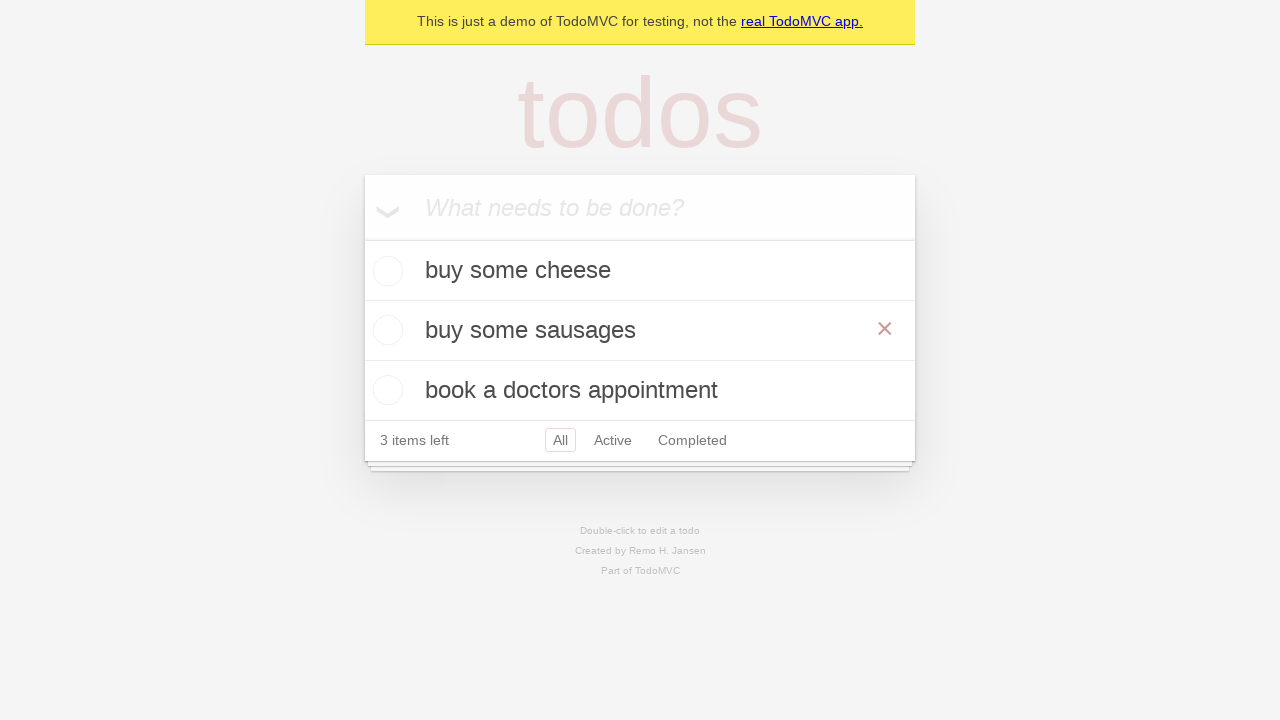

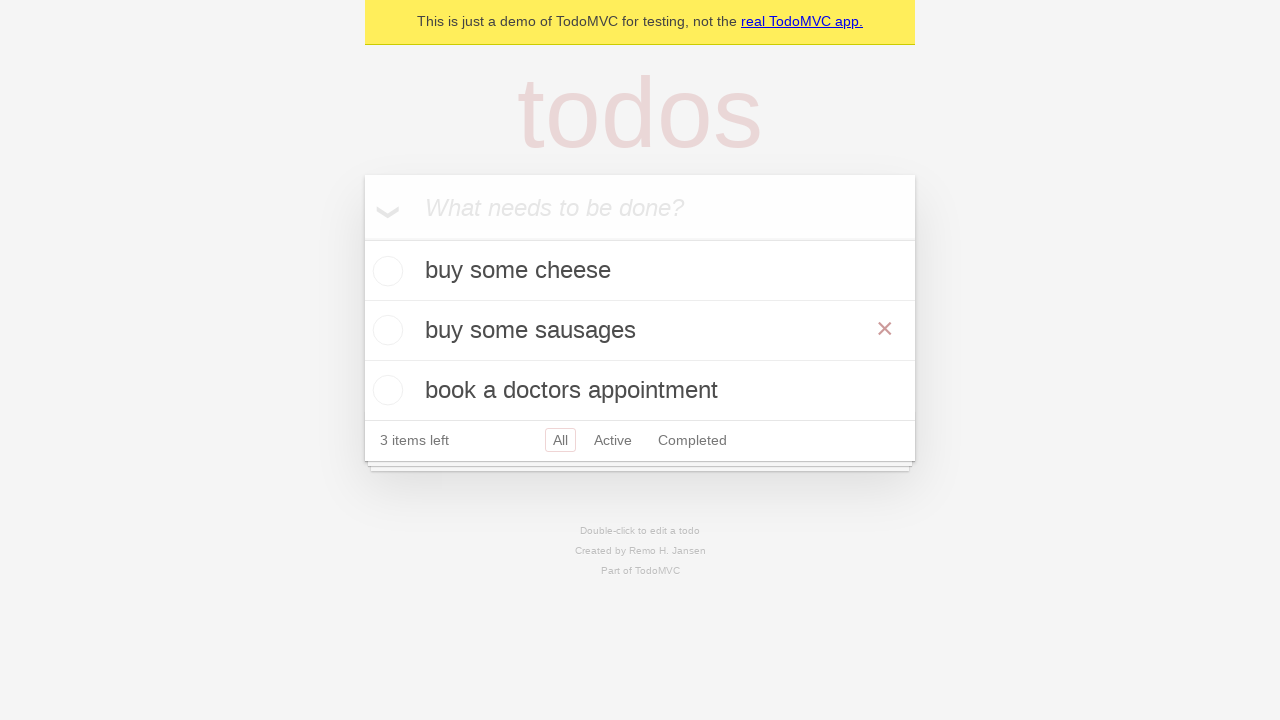